Tests product search functionality by searching for "shoe" and verifying that search results are displayed

Starting URL: https://www.testotomasyonu.com

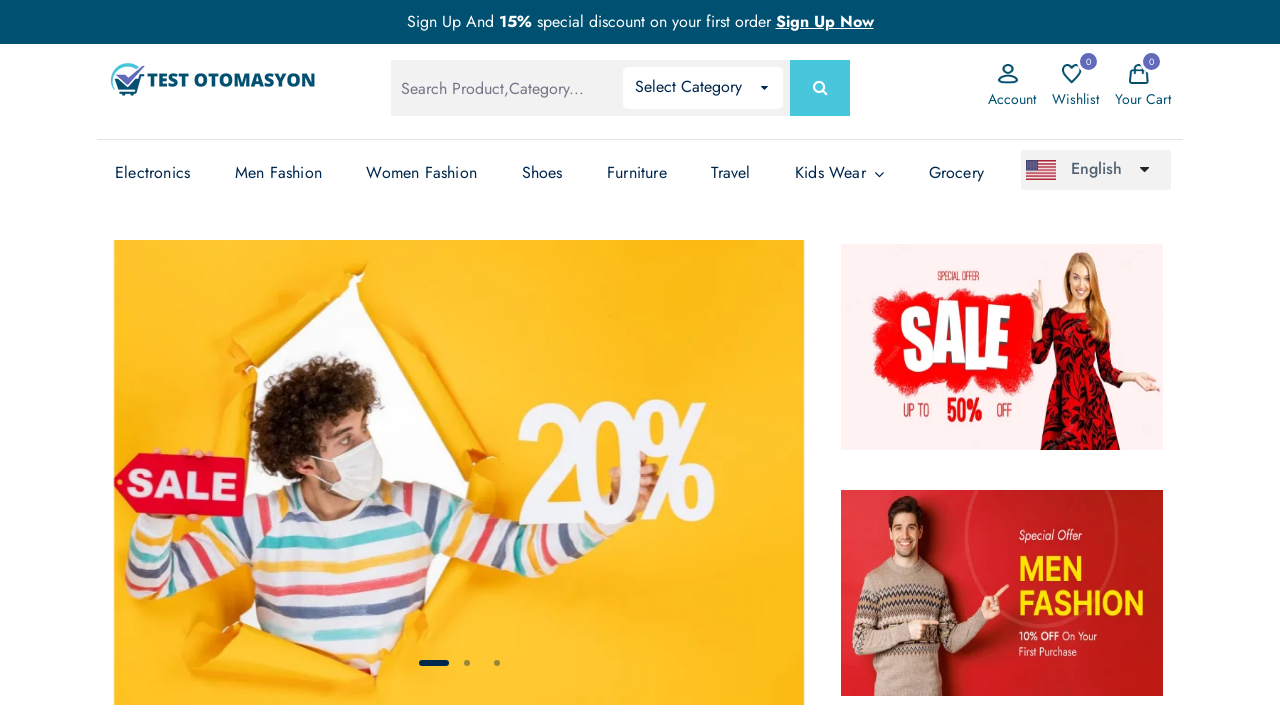

Filled search box with 'shoe' on #global-search
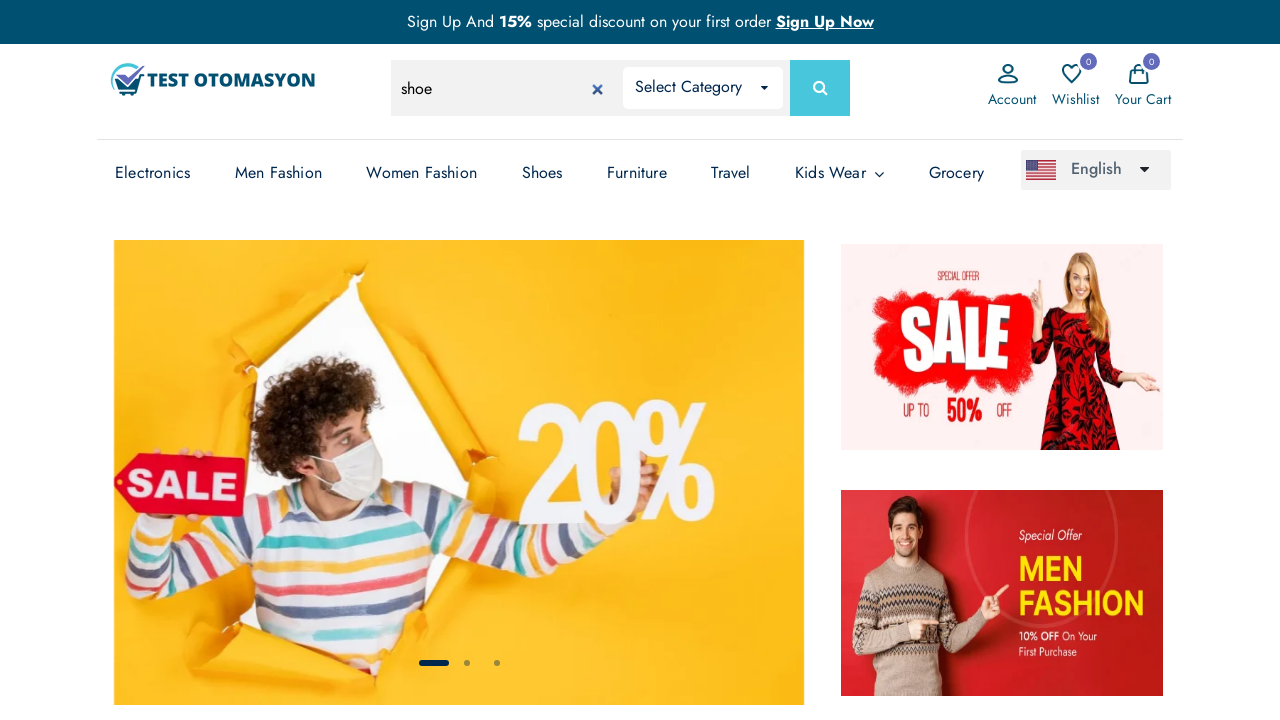

Pressed Enter to submit search form on #global-search
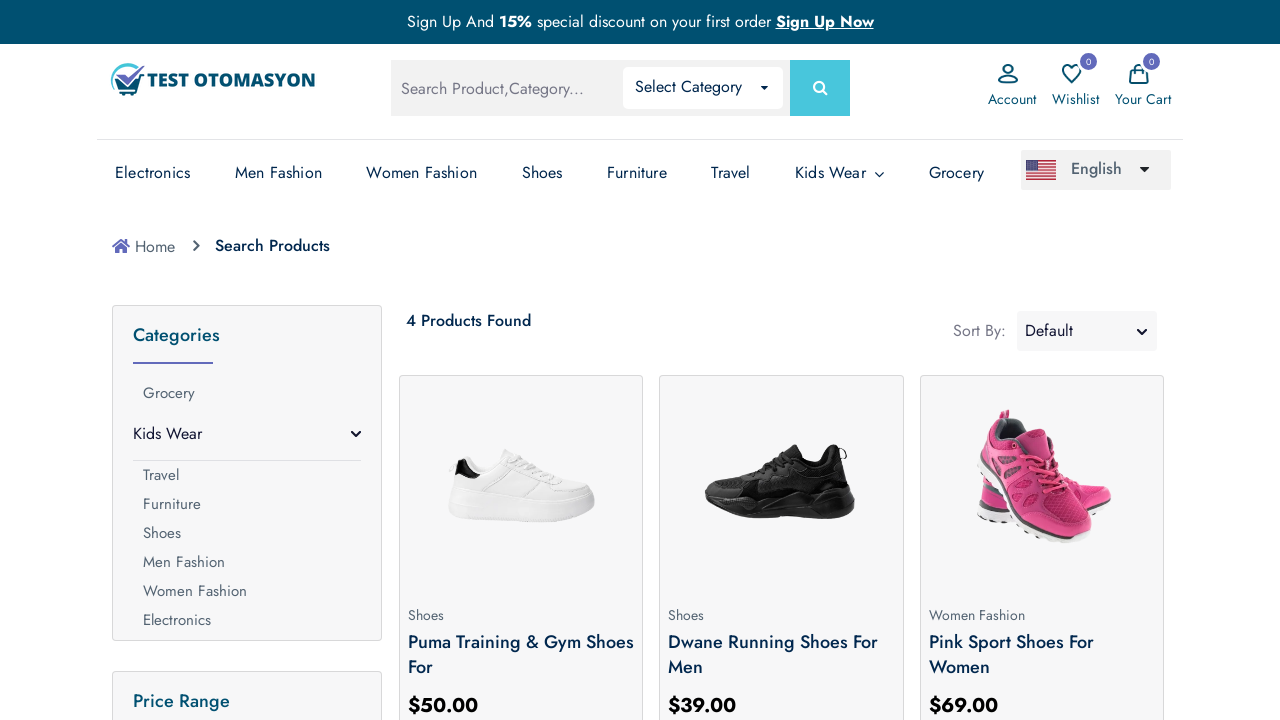

Search results loaded - product count element appeared
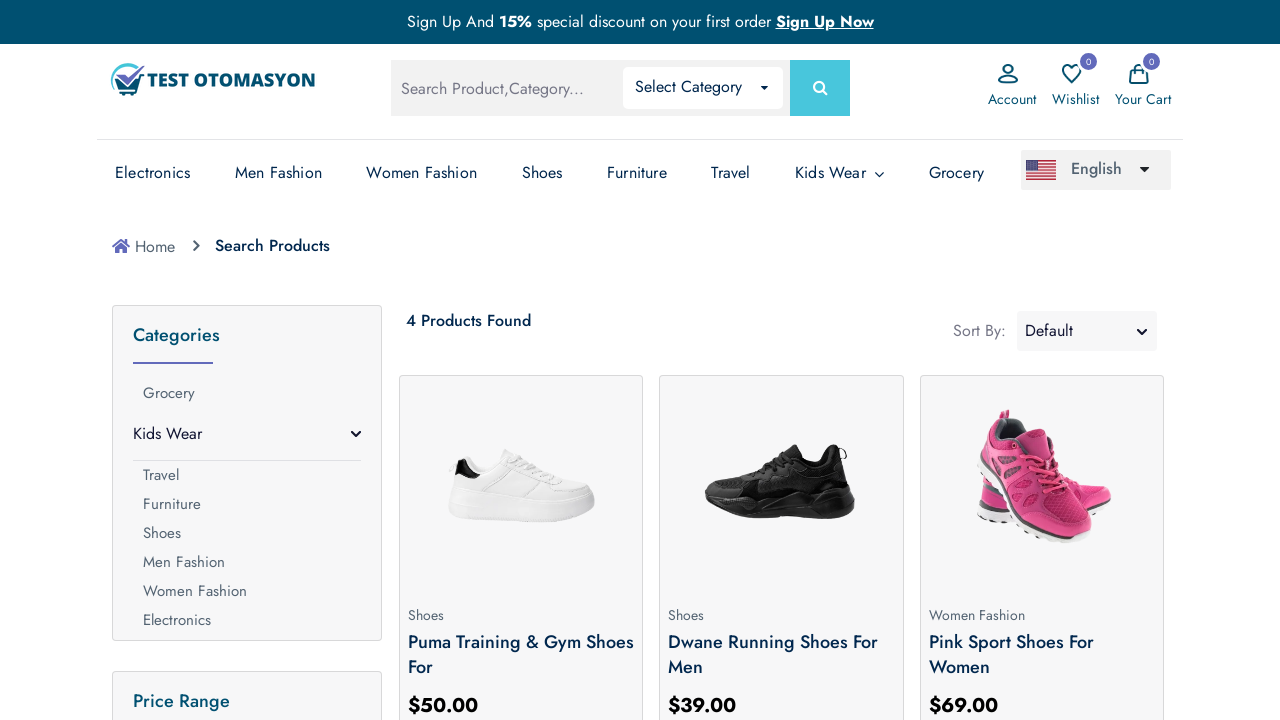

Retrieved search result text: '4 Products Found'
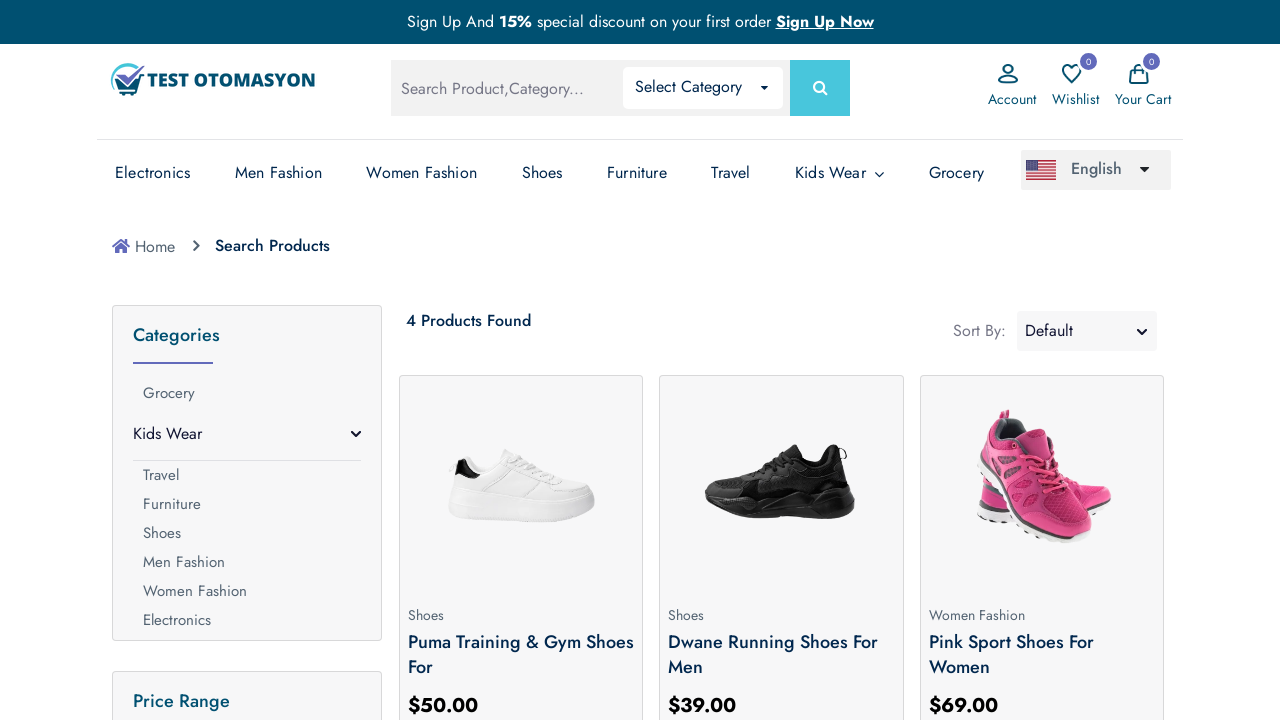

Product search test PASSED - 4 products found
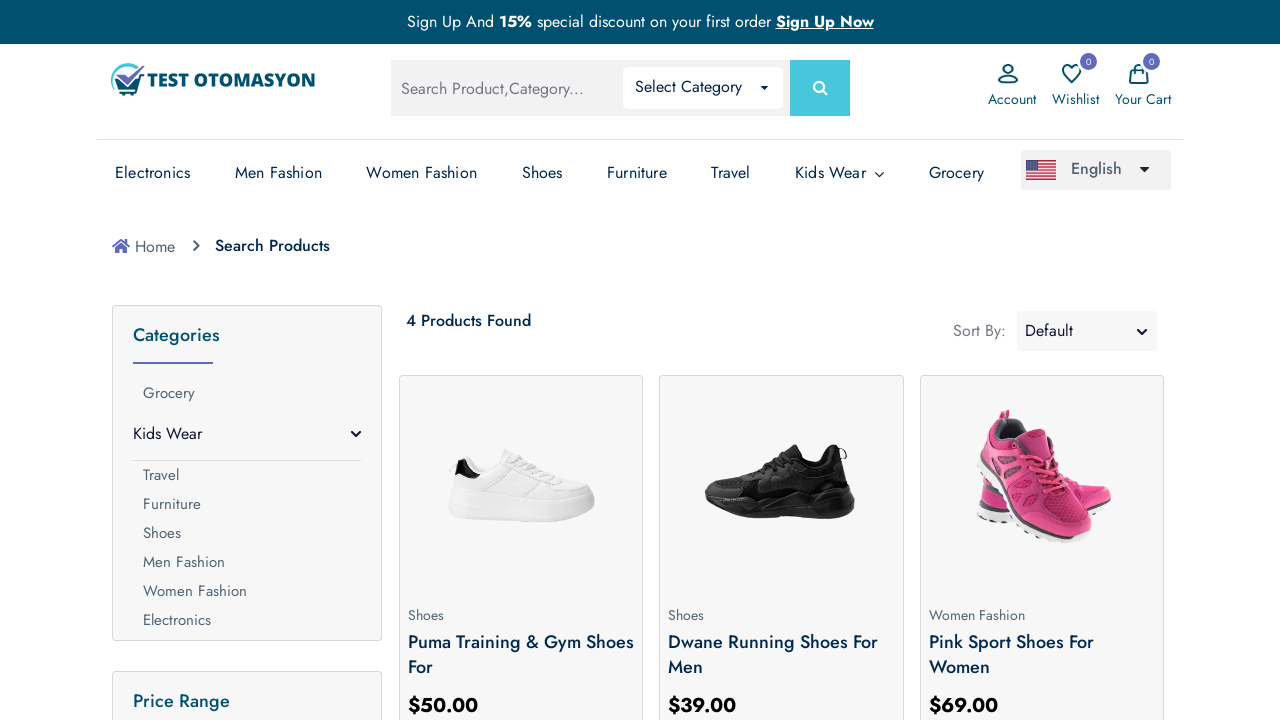

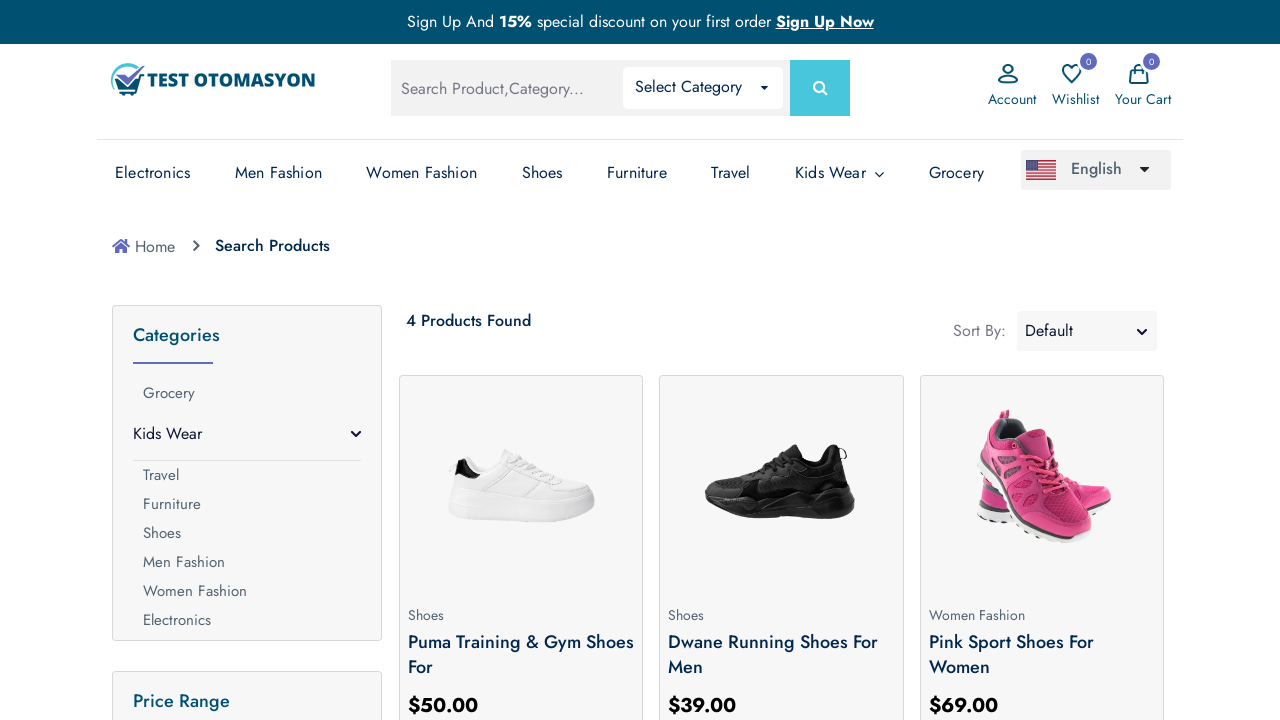